Tests an e-commerce platform by adding specific items to cart, proceeding to checkout, and applying a promo code

Starting URL: https://rahulshettyacademy.com/seleniumPractise/#/

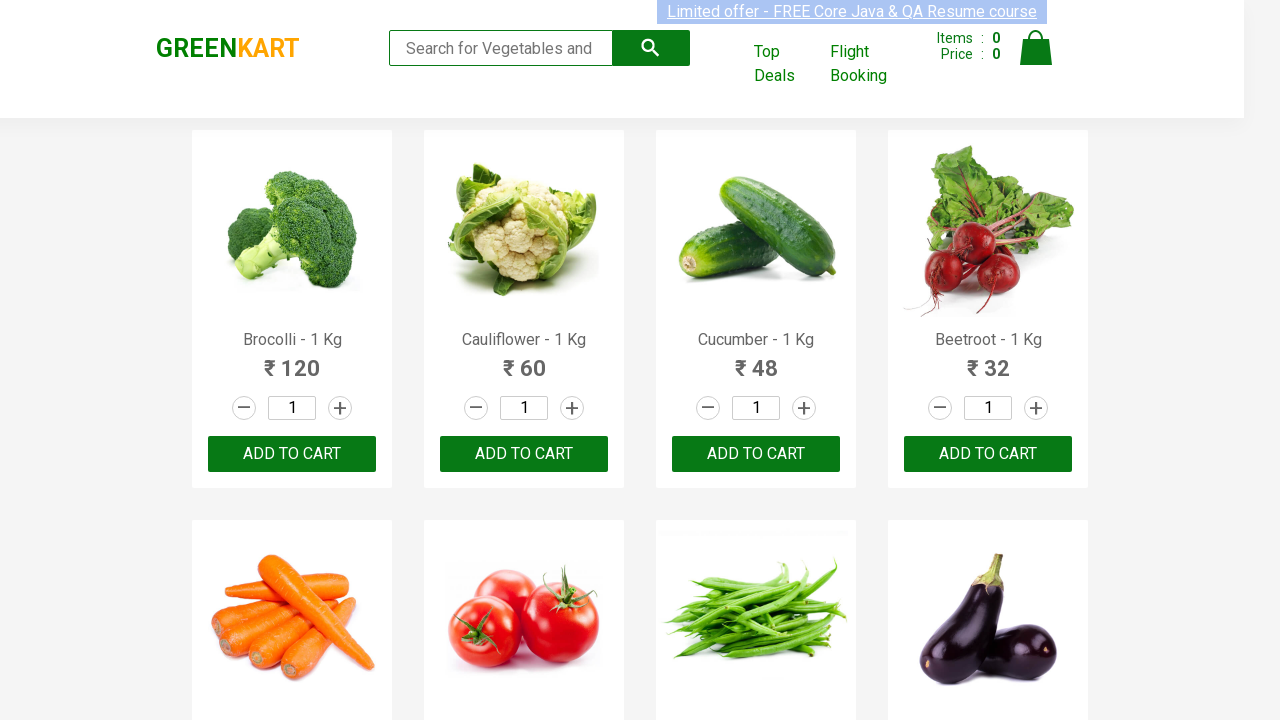

Retrieved all product names from the page
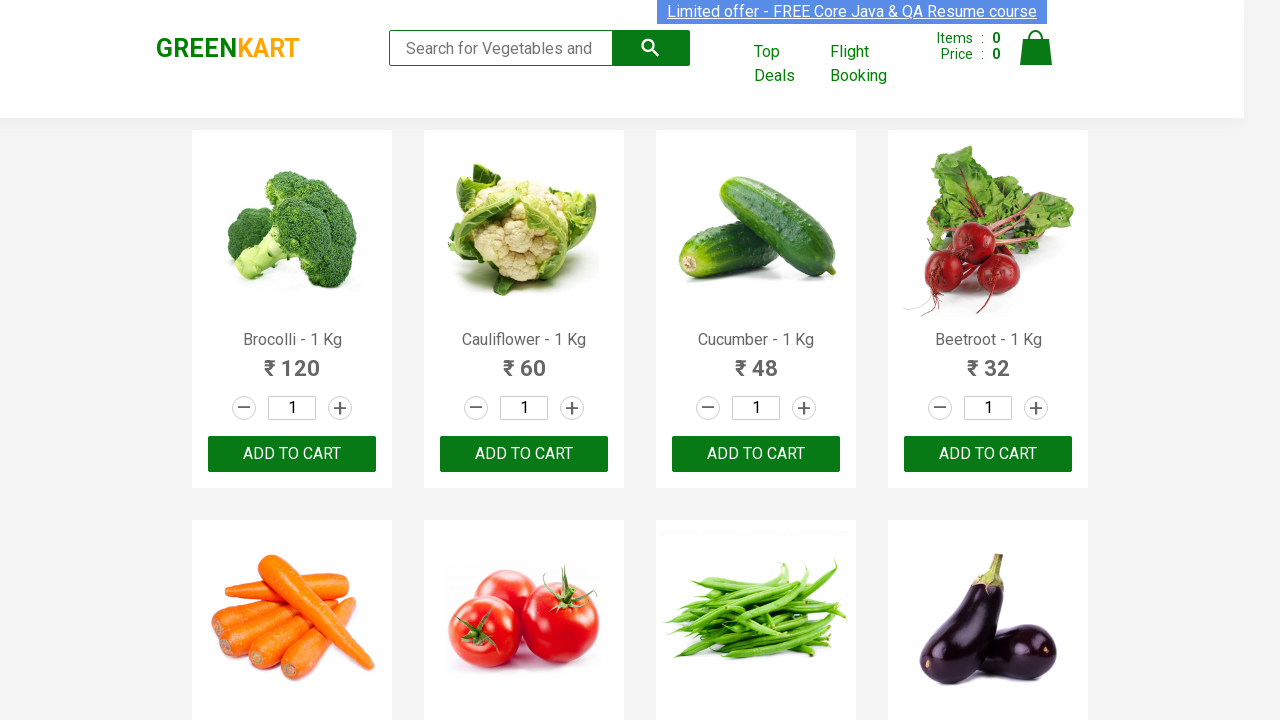

Retrieved product text at index 0
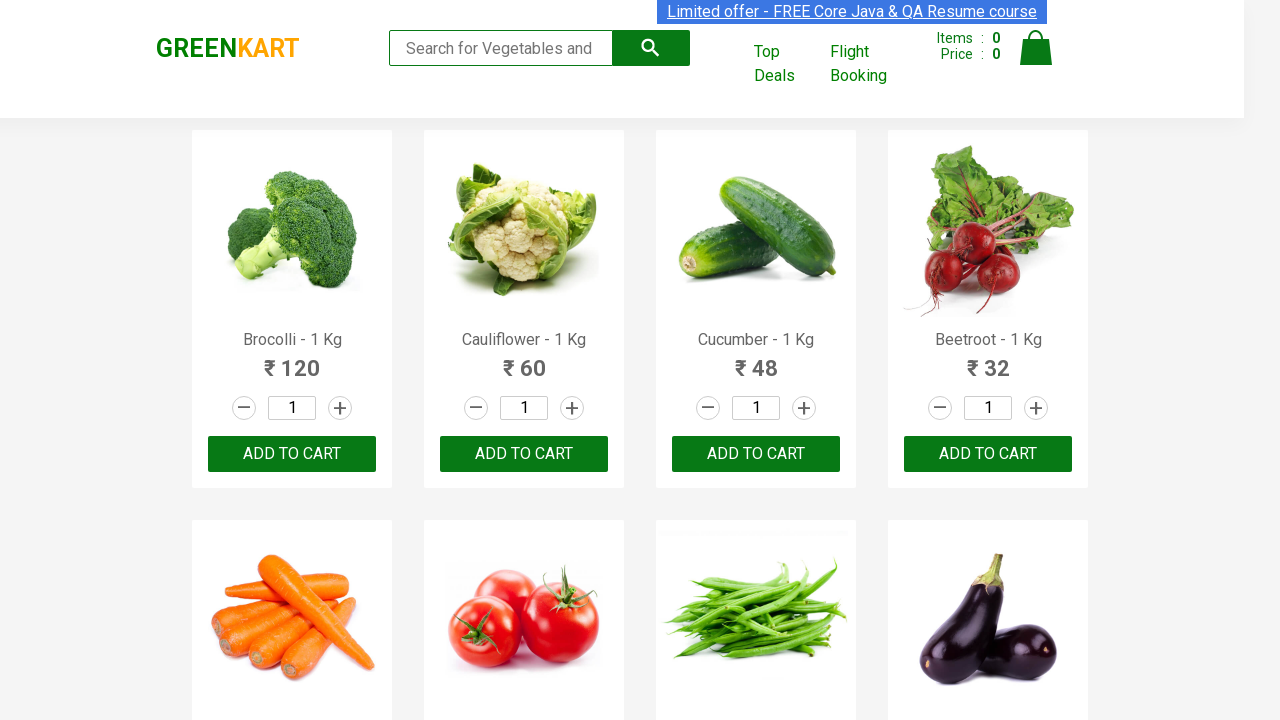

Clicked add to cart button for Brocolli at (292, 454) on xpath=//div[@class='product-action'] >> nth=0
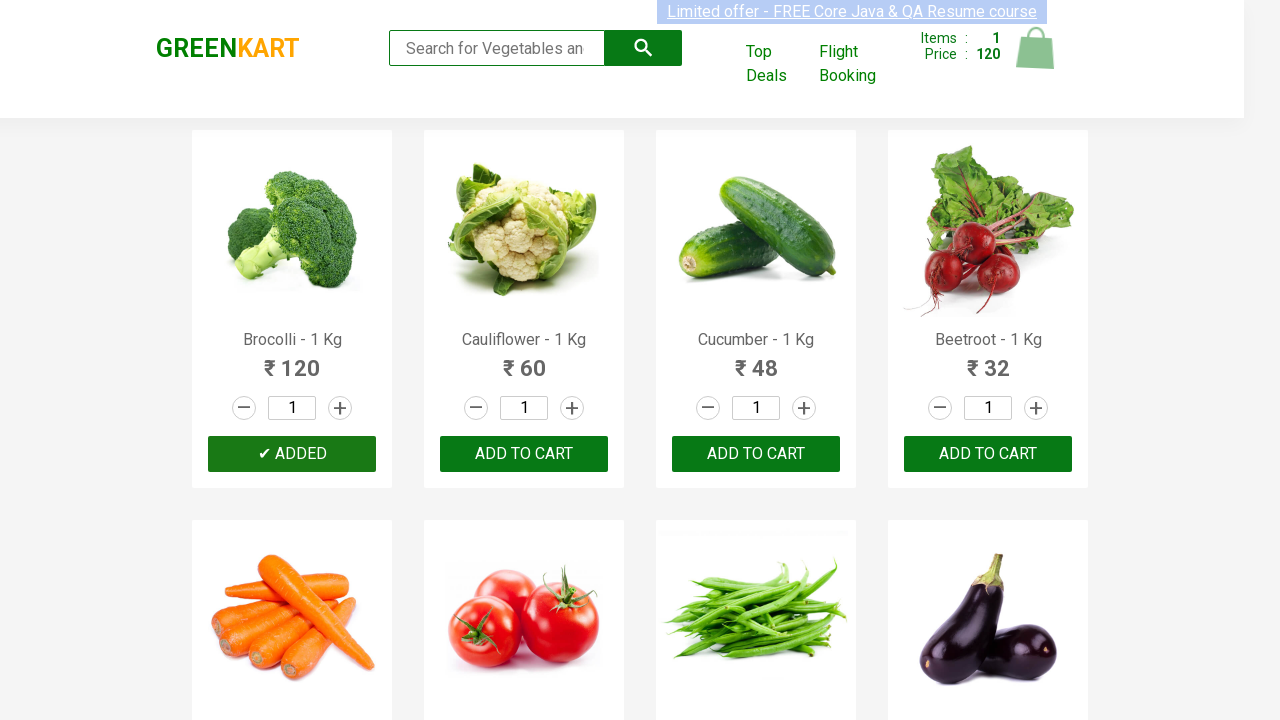

Waited 1 second after adding Brocolli to cart
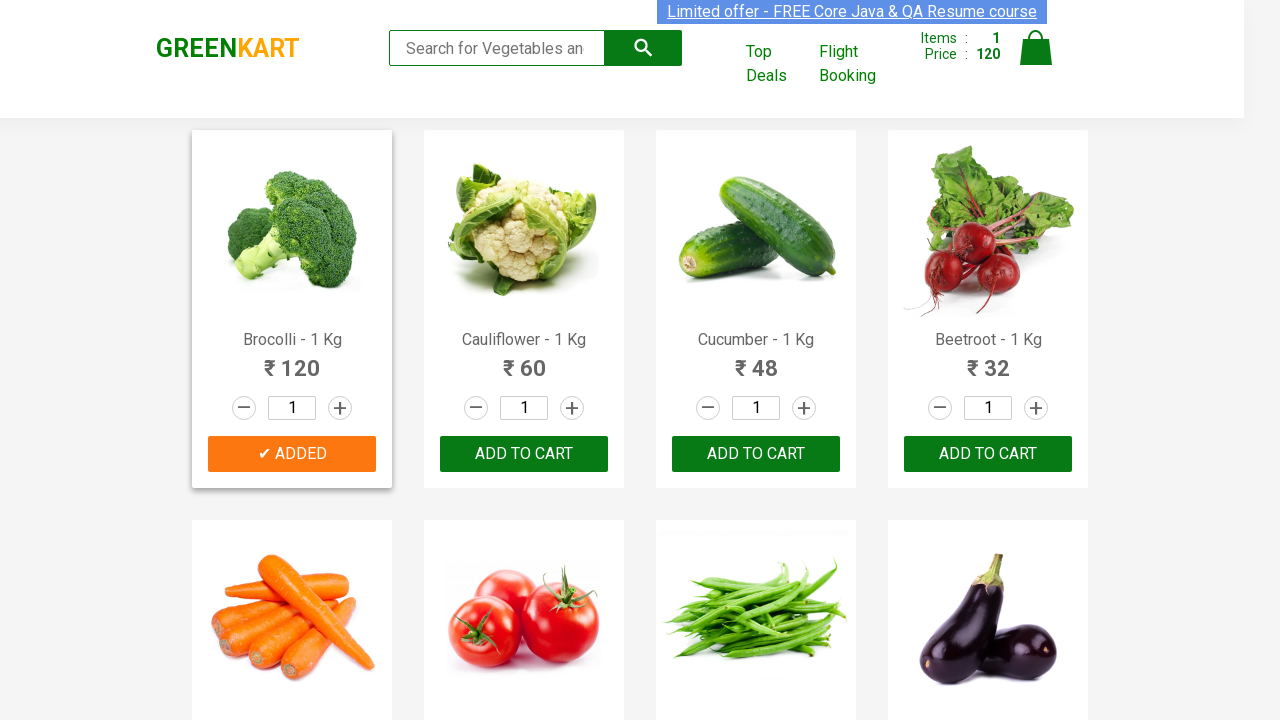

Retrieved product text at index 1
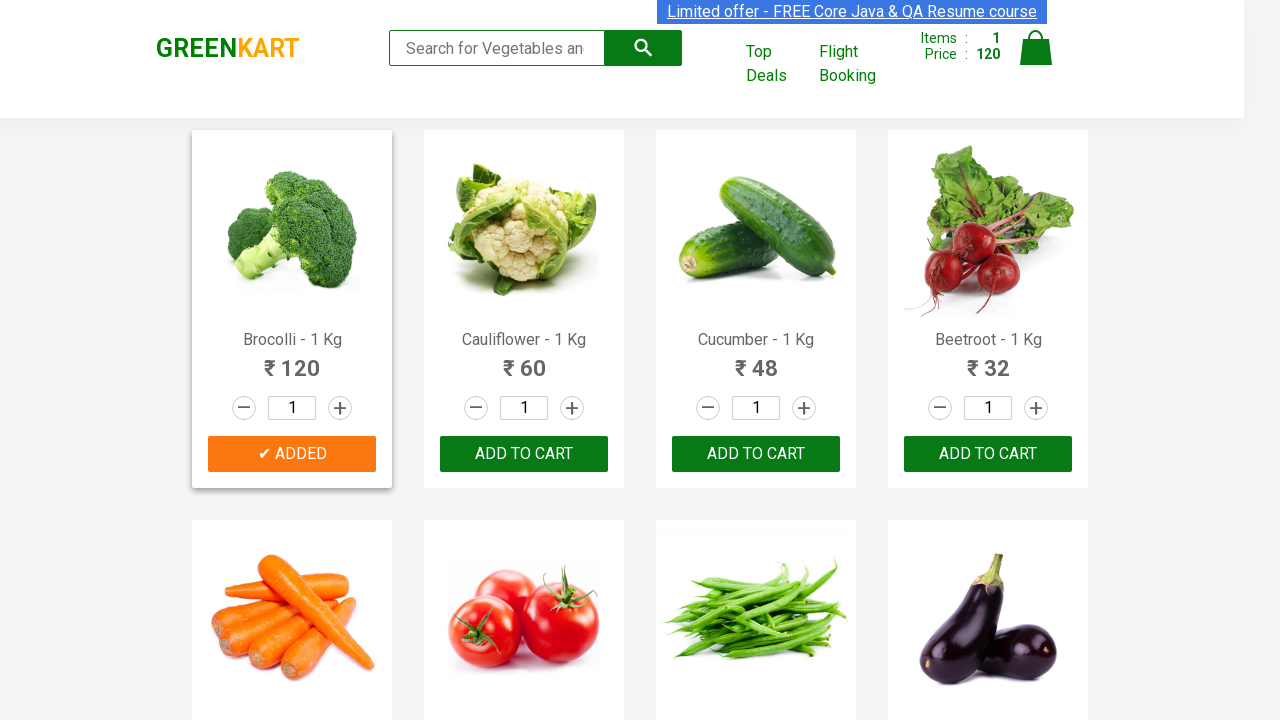

Retrieved product text at index 2
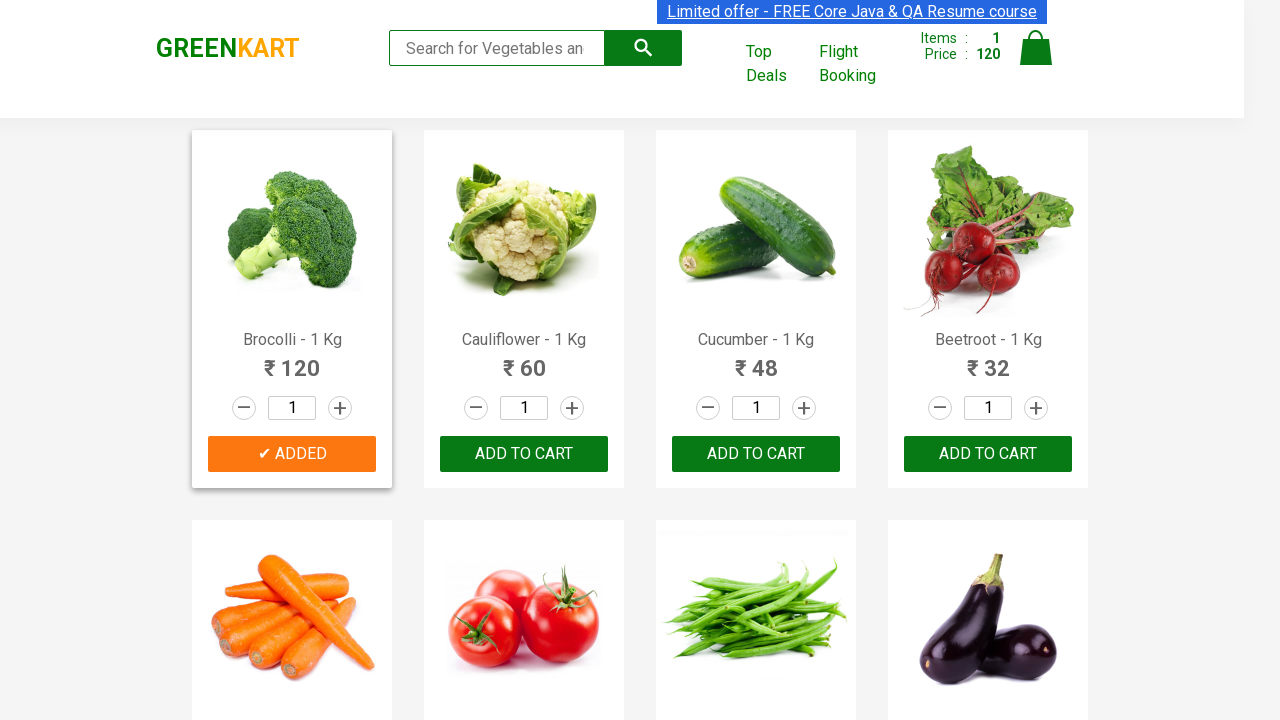

Clicked add to cart button for Cucumber at (756, 454) on xpath=//div[@class='product-action'] >> nth=2
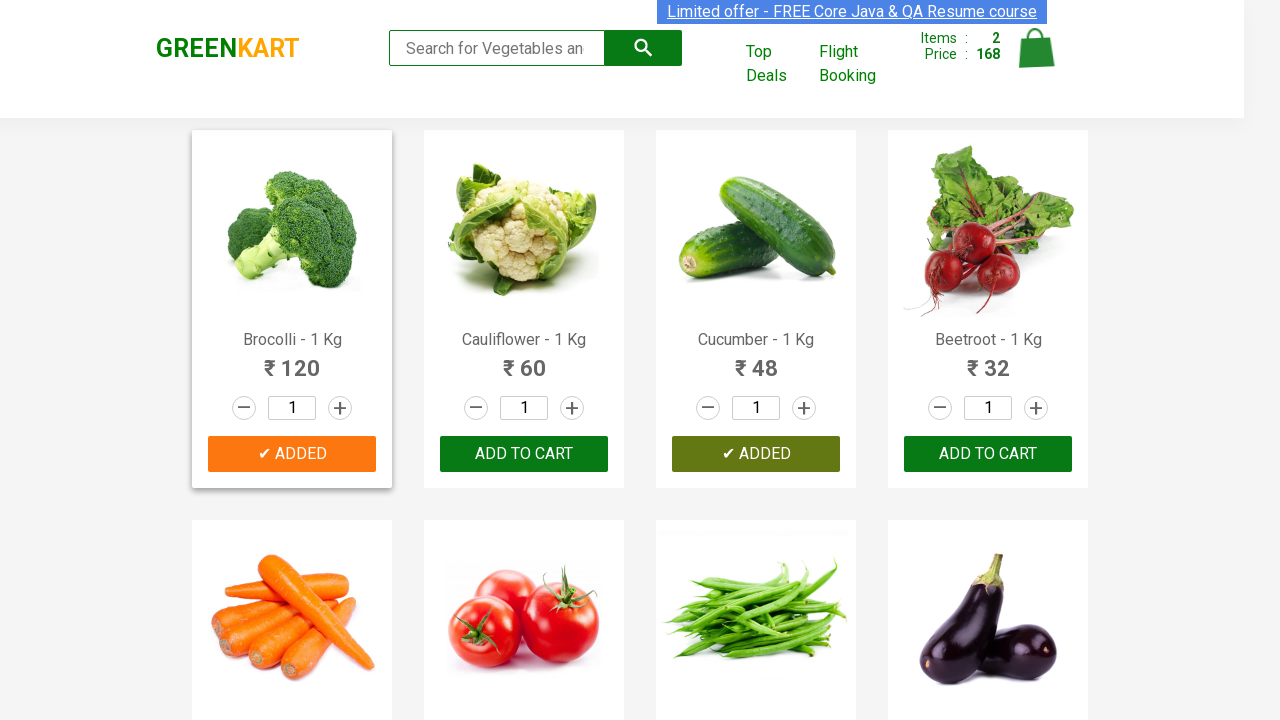

Waited 1 second after adding Cucumber to cart
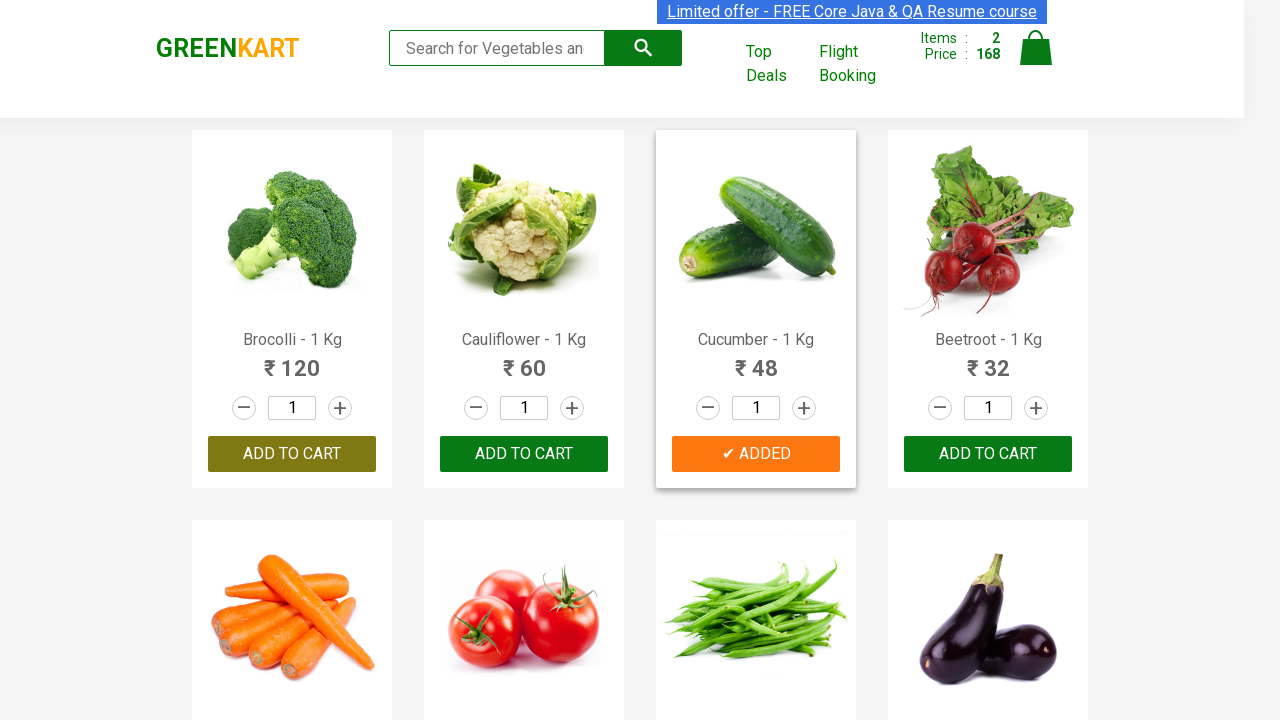

Retrieved product text at index 3
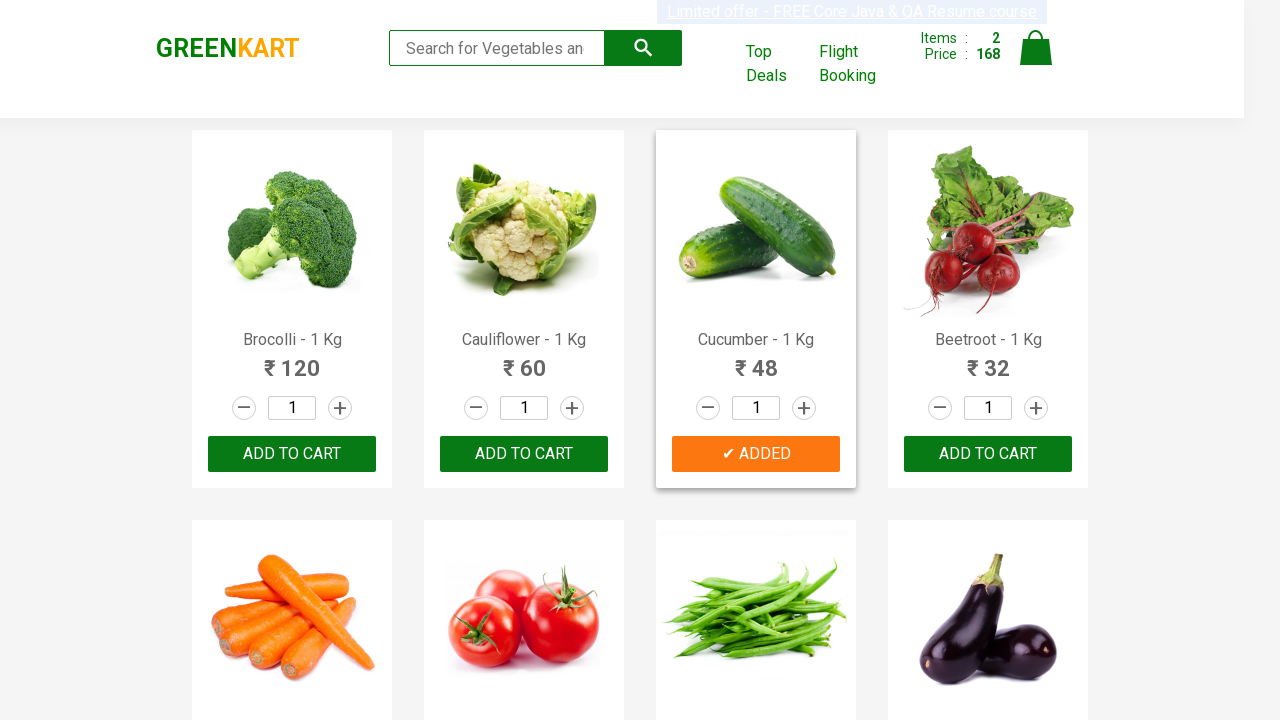

Clicked add to cart button for Beetroot at (988, 454) on xpath=//div[@class='product-action'] >> nth=3
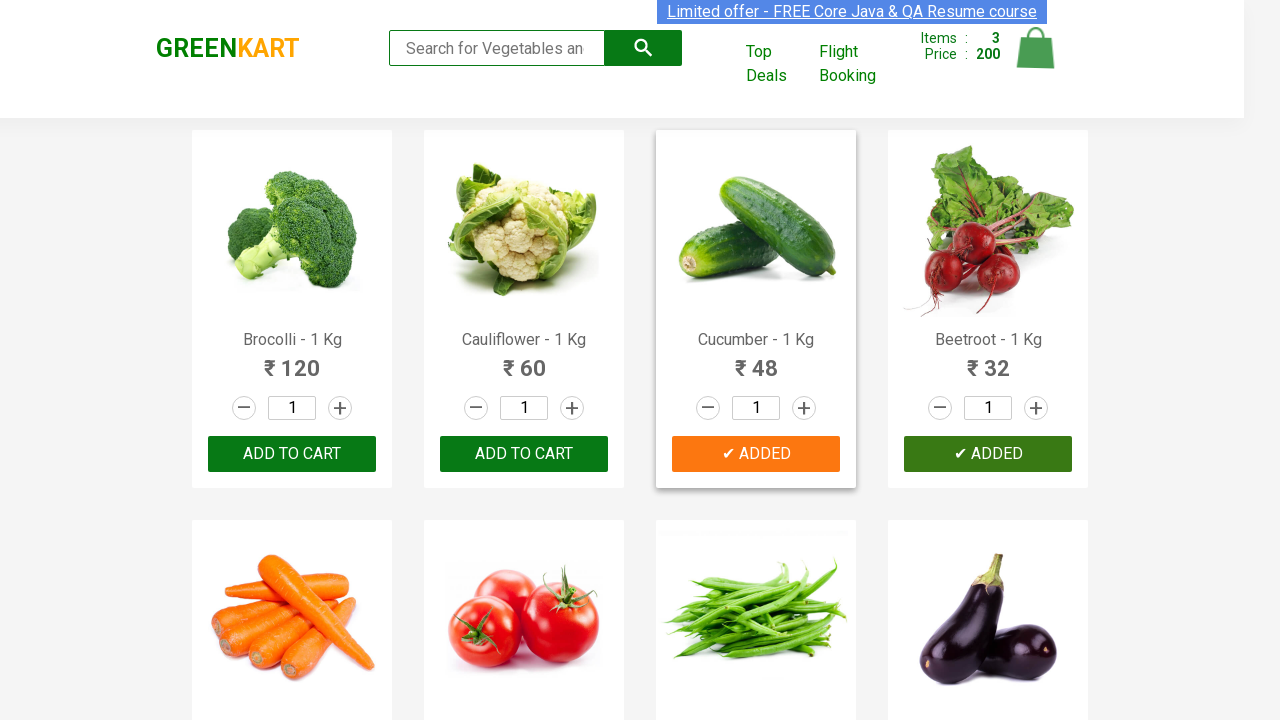

Waited 1 second after adding Beetroot to cart
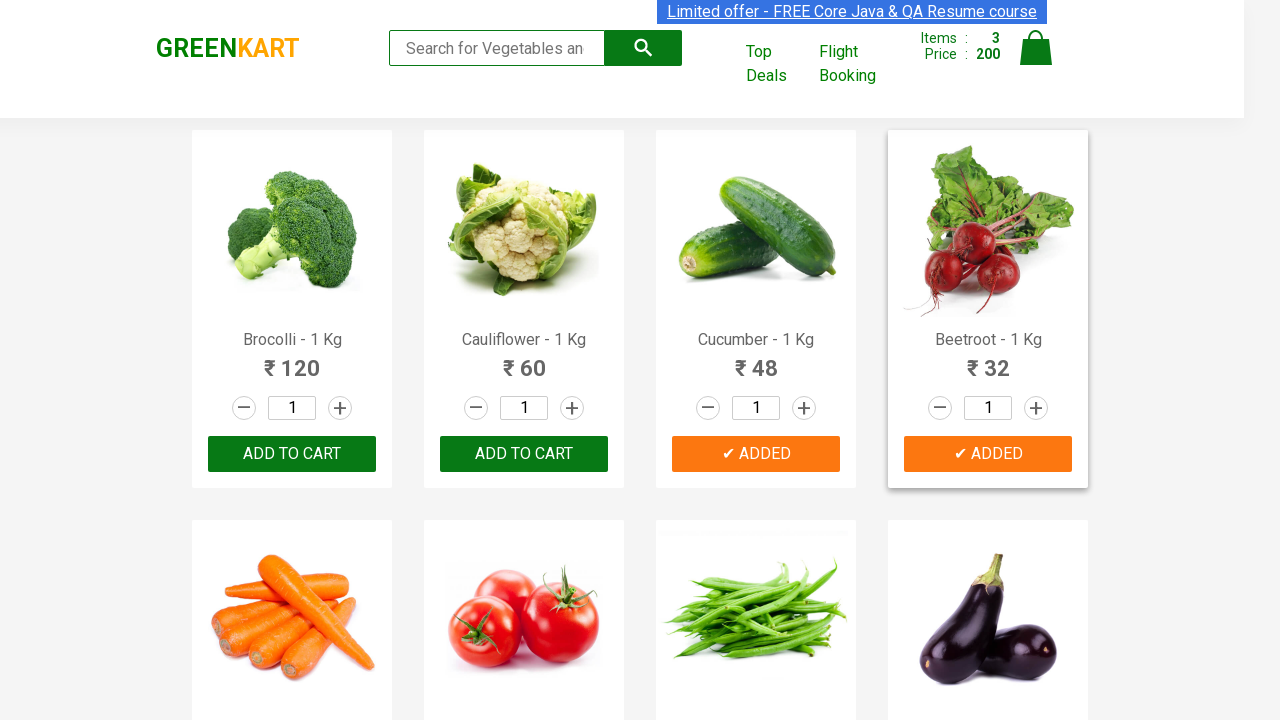

Clicked cart icon to view cart at (1036, 59) on xpath=//a[@class='cart-icon']
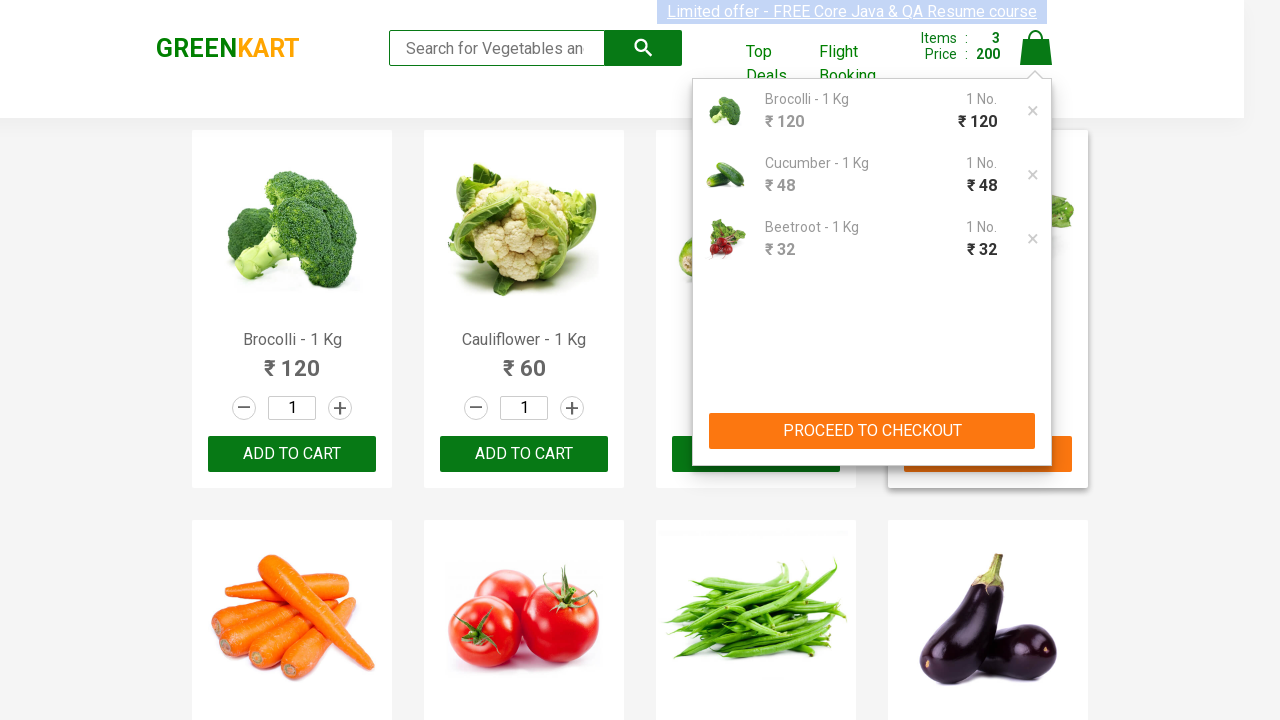

Clicked PROCEED TO CHECKOUT button at (872, 431) on xpath=//button[text()='PROCEED TO CHECKOUT']
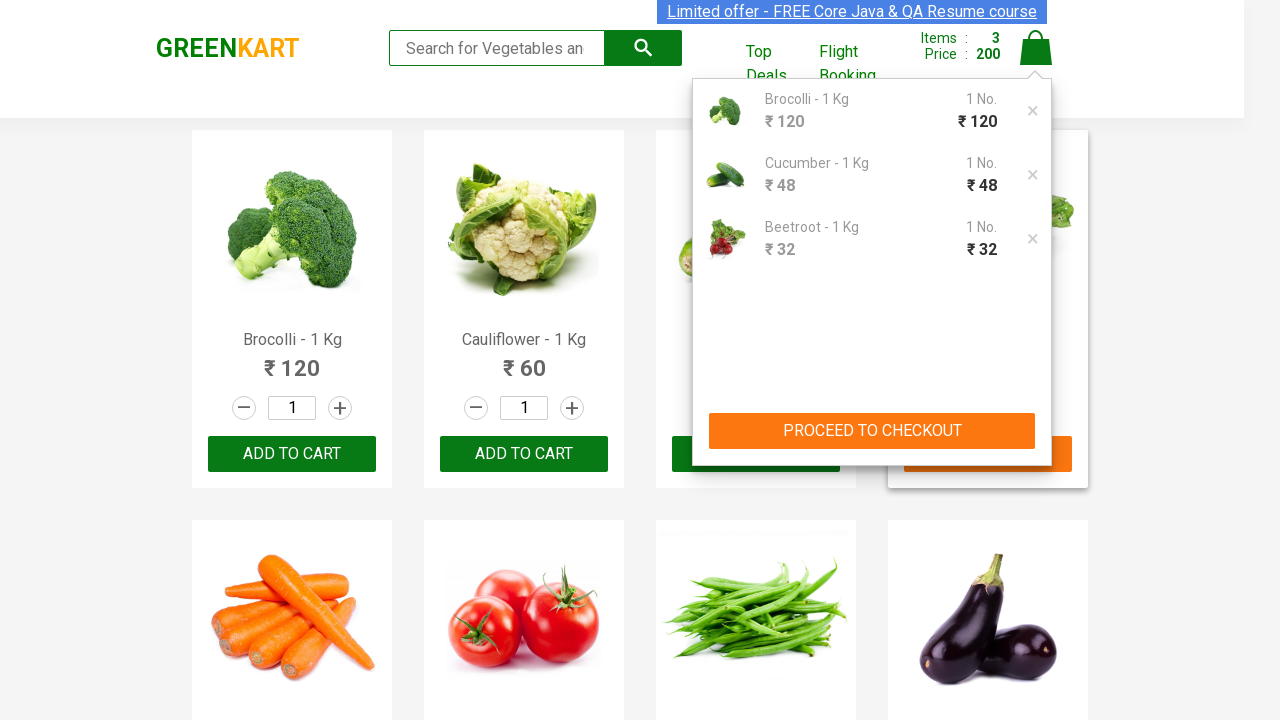

Entered promo code 'rahulshettyacademy' on .promoCode
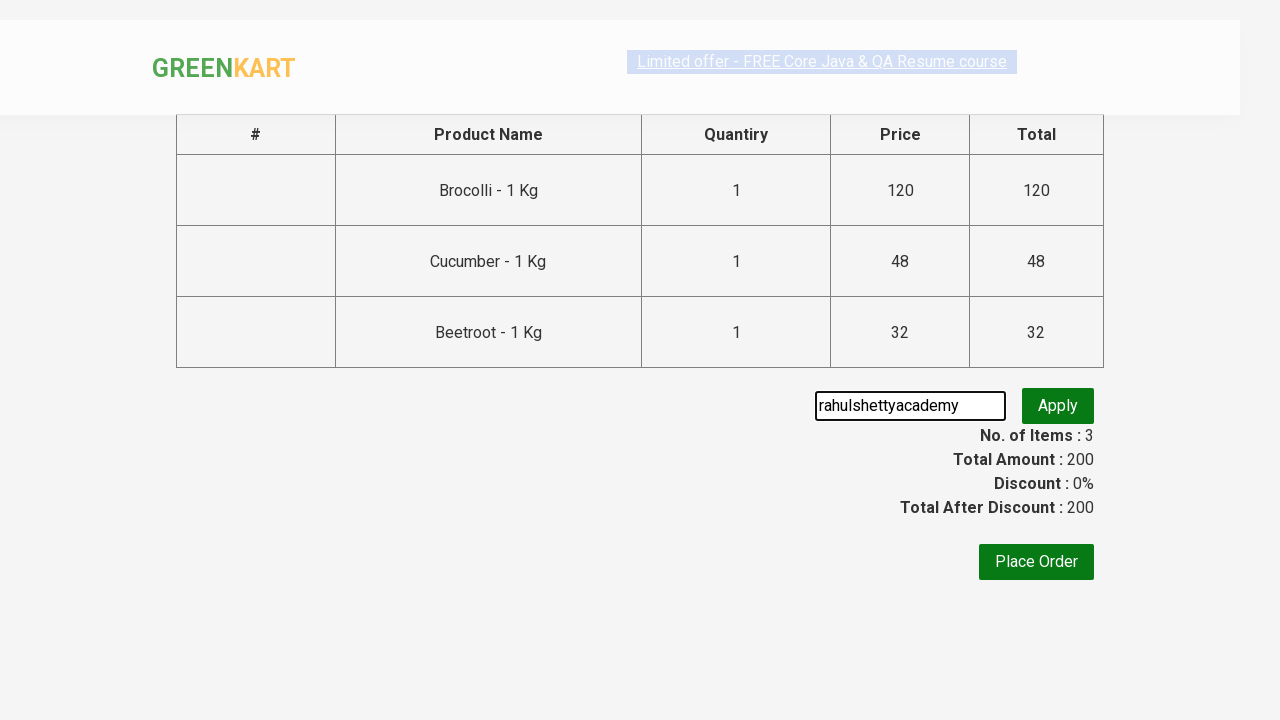

Clicked apply promo button at (1058, 406) on .promoBtn
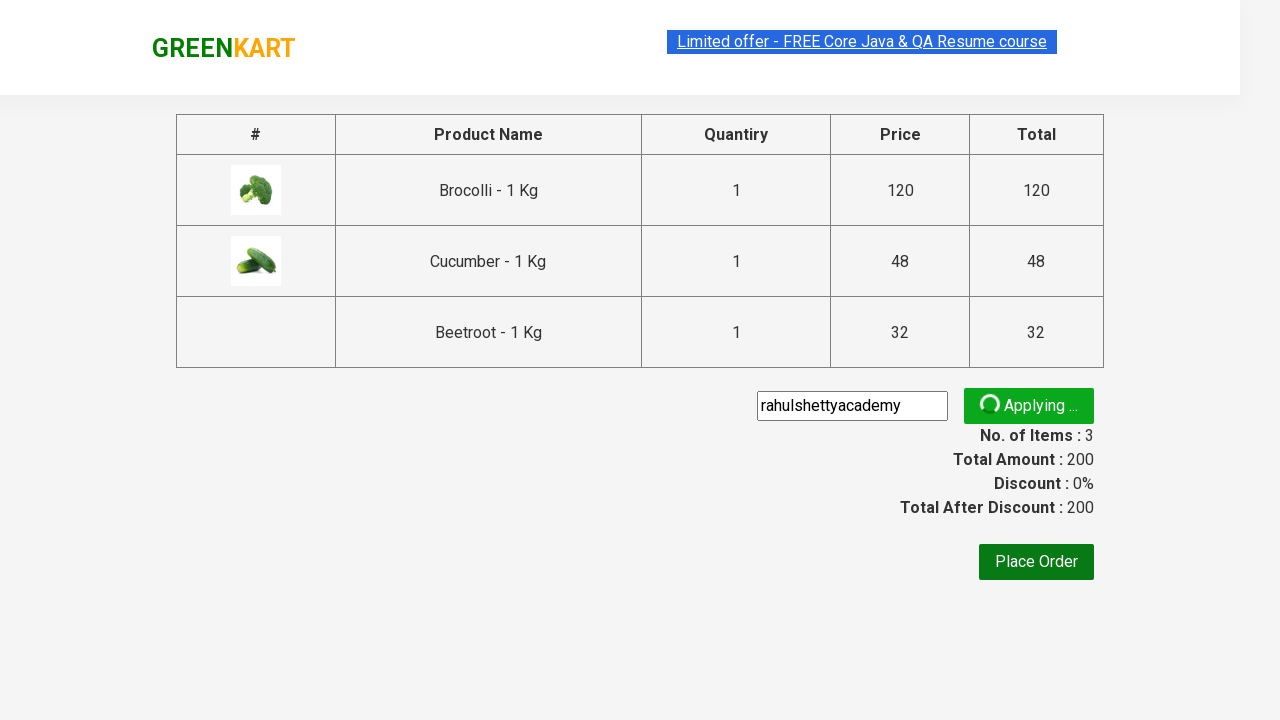

Promo message appeared confirming promo code application
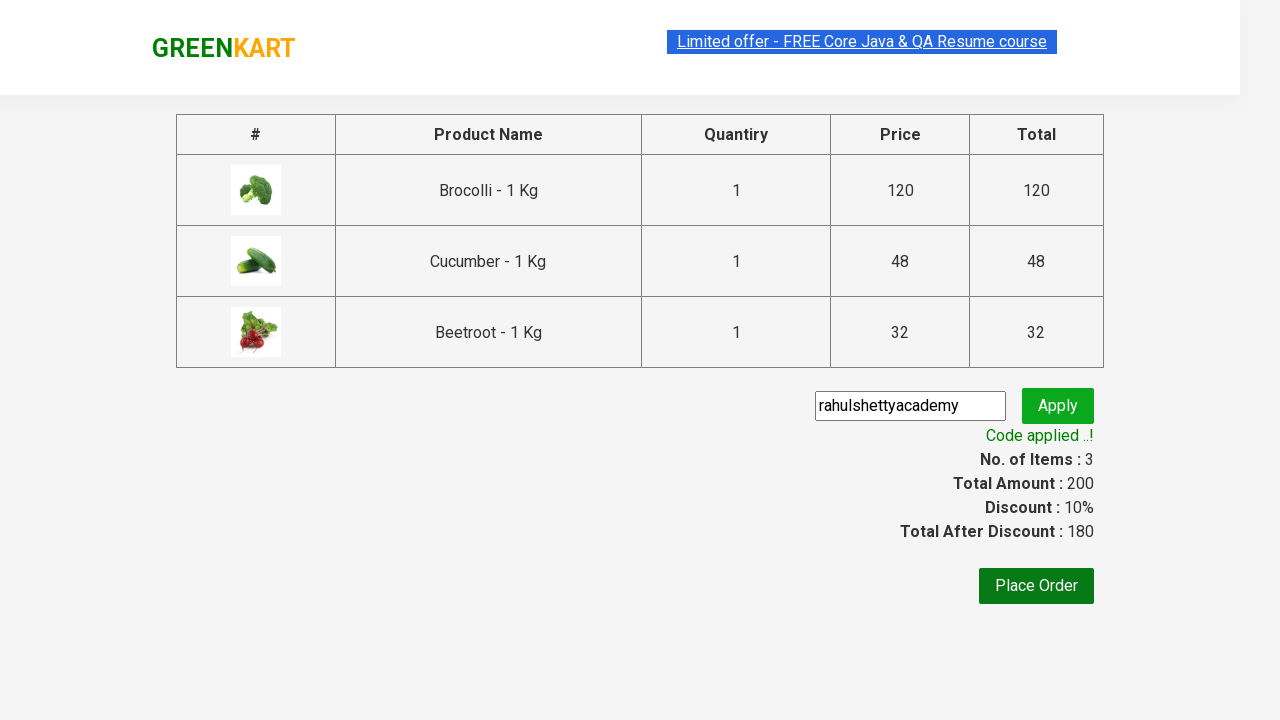

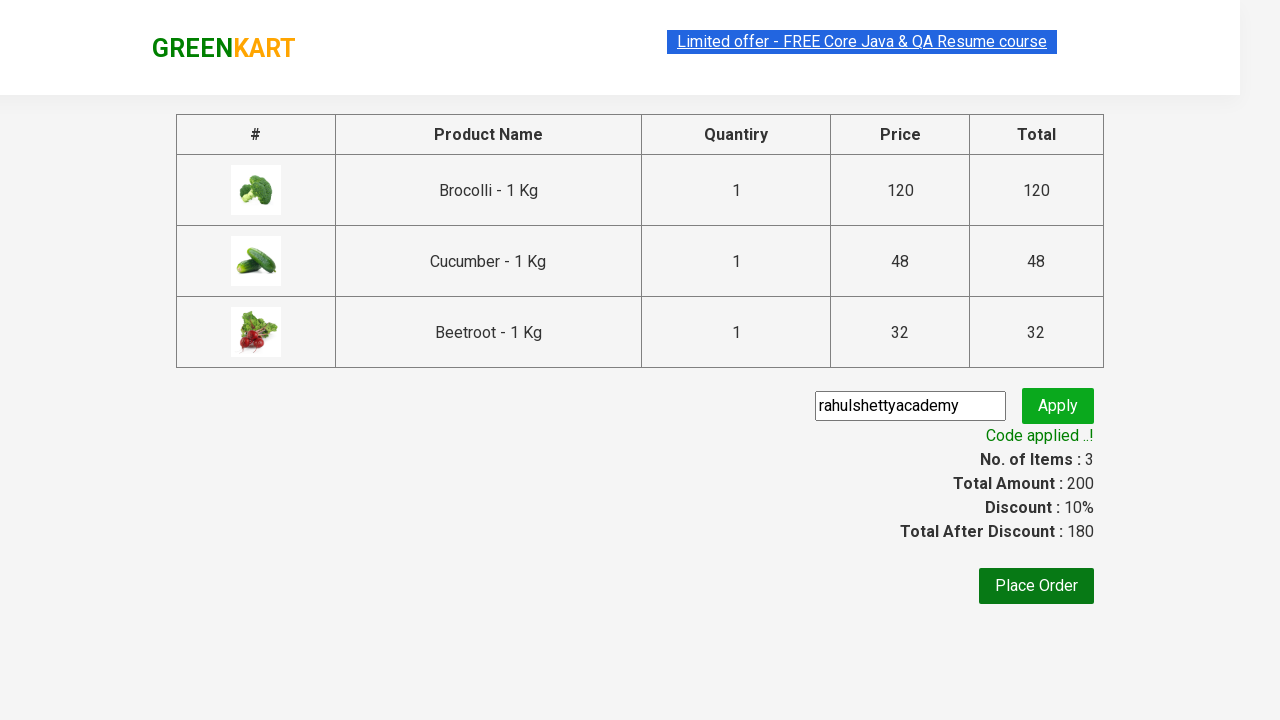